Tests JavaScript prompt dialog by clicking the prompt button, entering text, accepting it, and verifying the result contains the entered text

Starting URL: https://the-internet.herokuapp.com/javascript_alerts

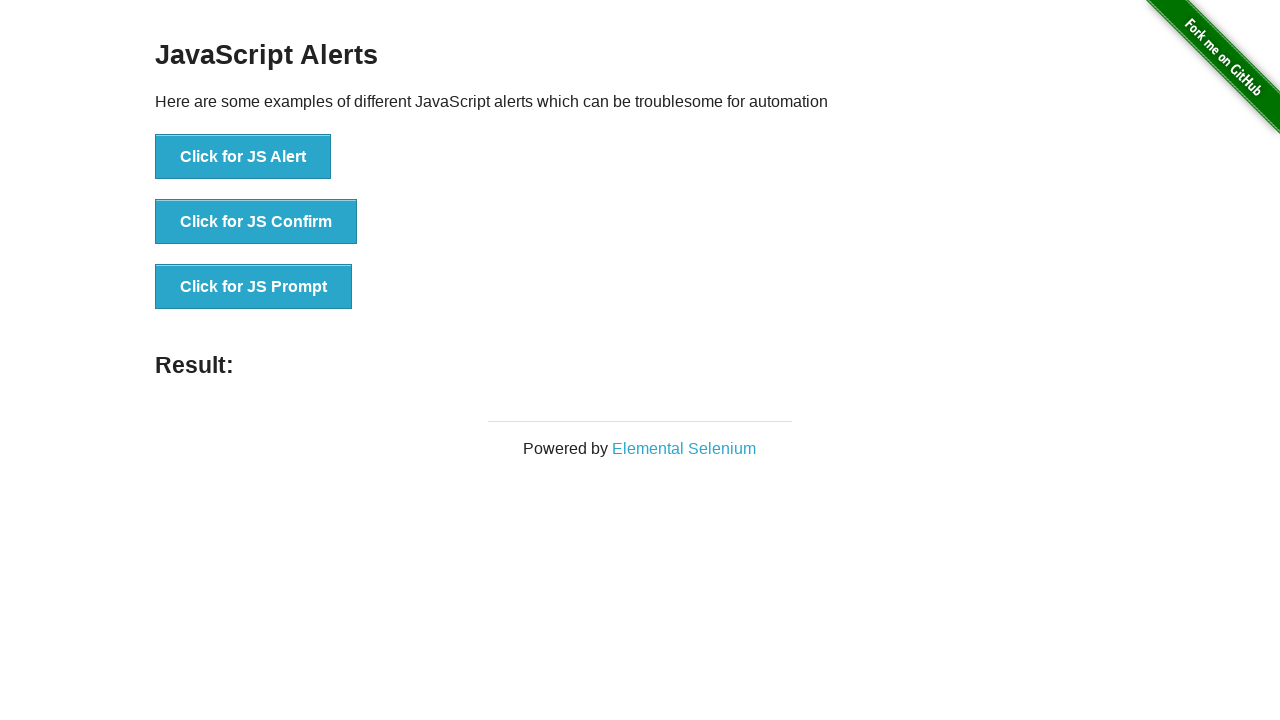

Set up dialog handler to accept prompt with text 'Abdullah'
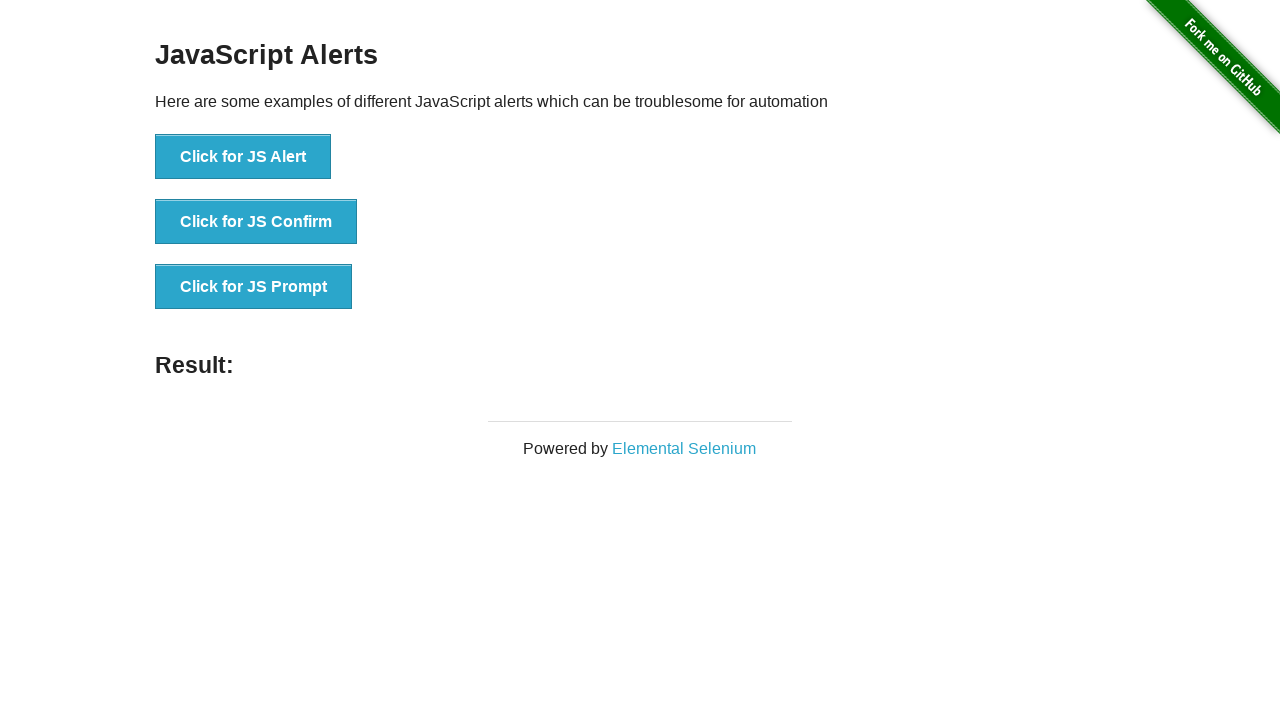

Clicked the JS Prompt button at (254, 287) on text='Click for JS Prompt'
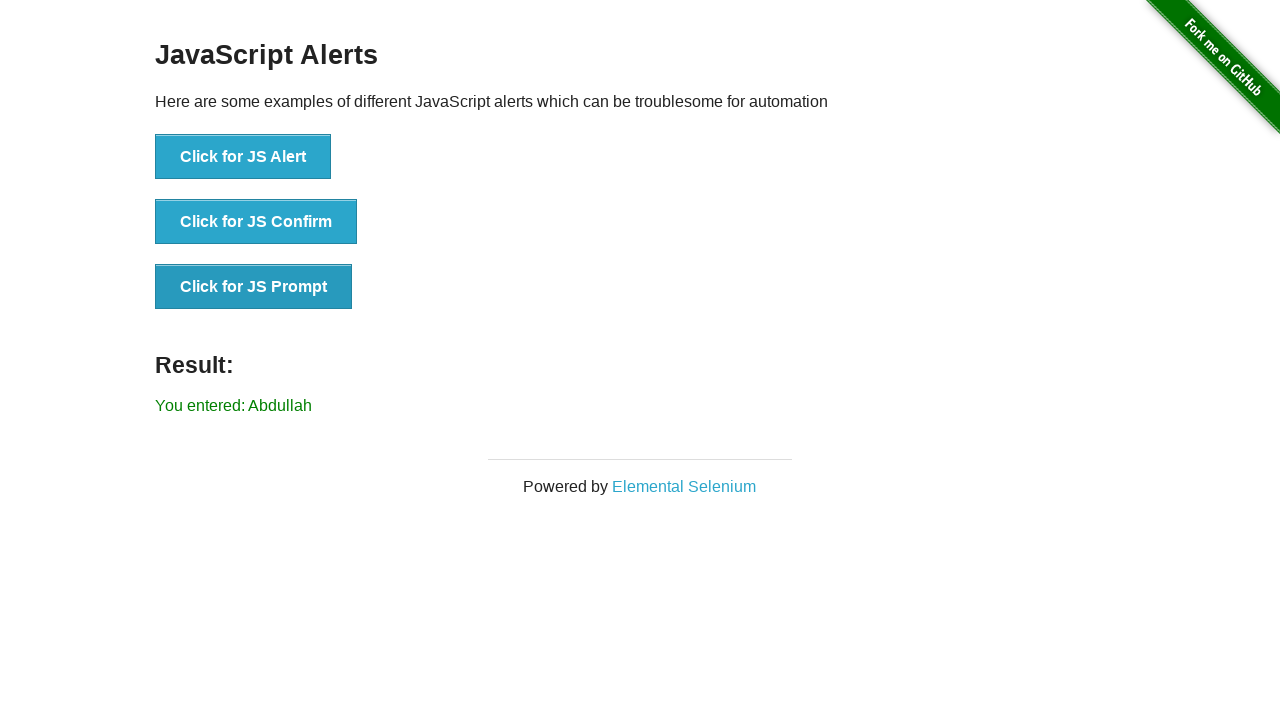

Retrieved result text from #result element
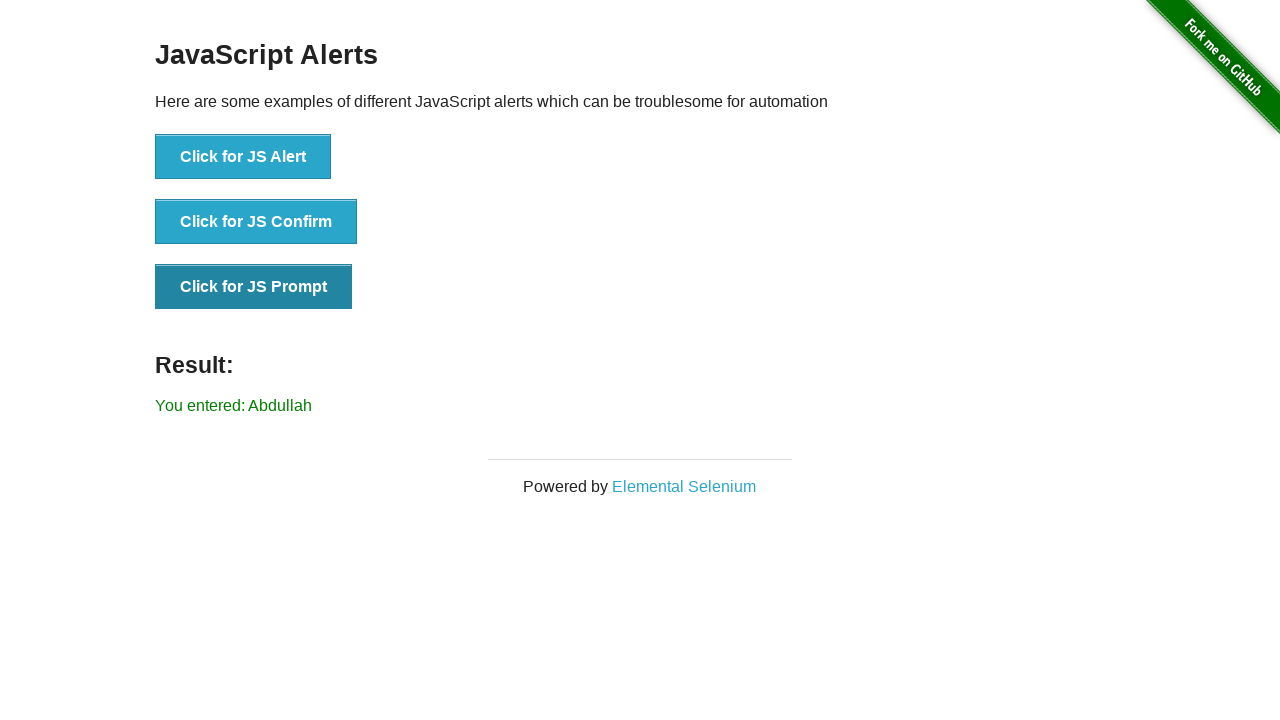

Verified that result contains 'Abdullah'
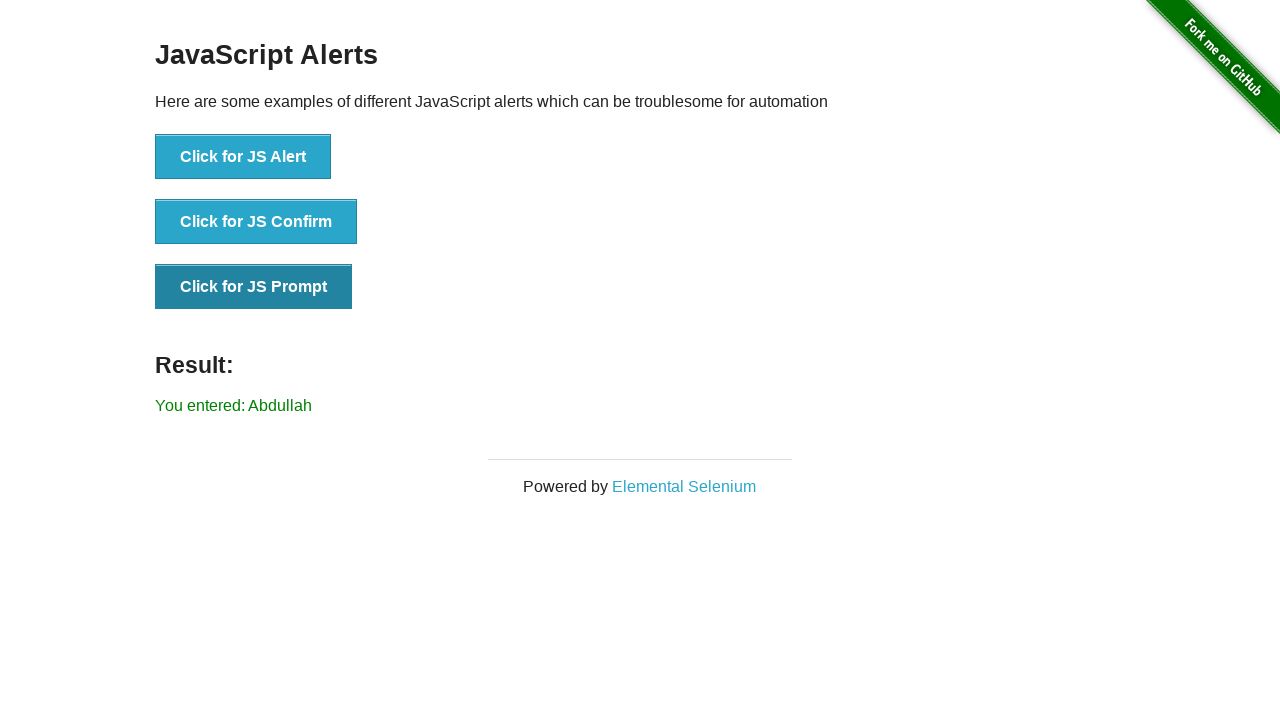

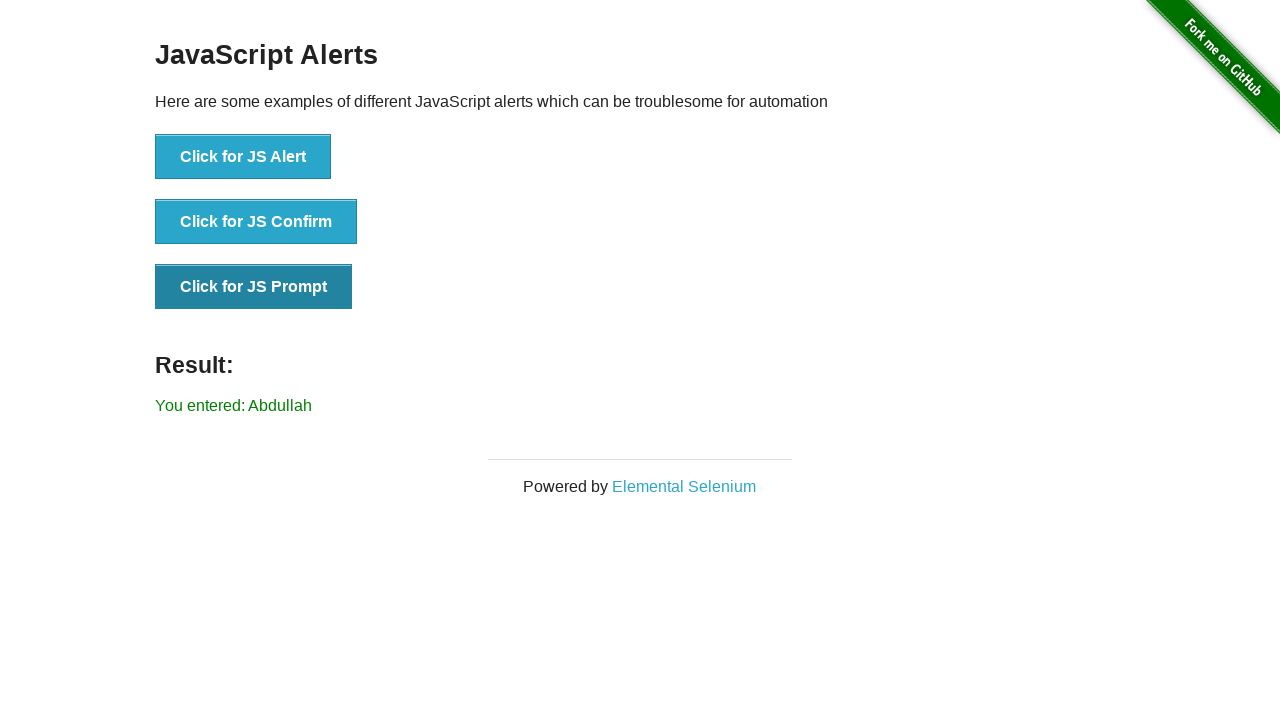